Tests that clicking the RSS navbar link opens RSS feed in a new tab

Starting URL: https://grayinfilmv2.netlify.app/

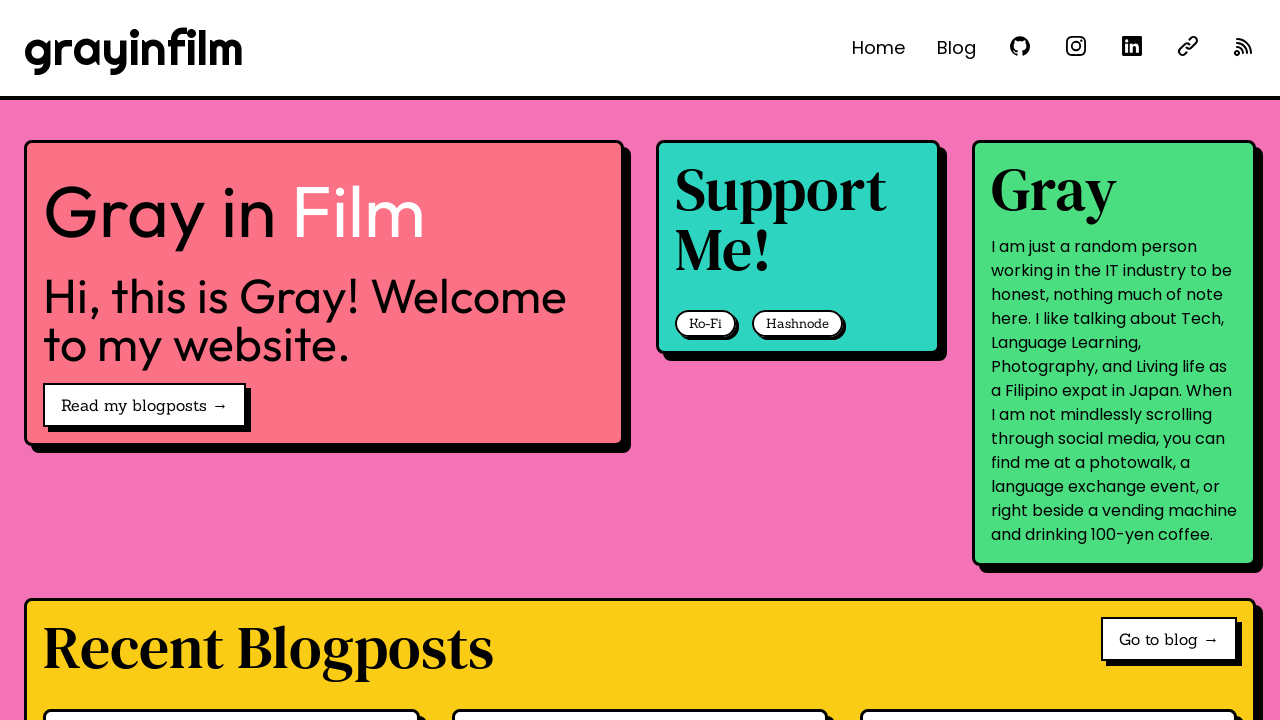

Clicked RSS navbar link 'See @grayinfilm on RSS' at (1244, 46) on internal:role=link[name="See @grayinfilm on RSS"i]
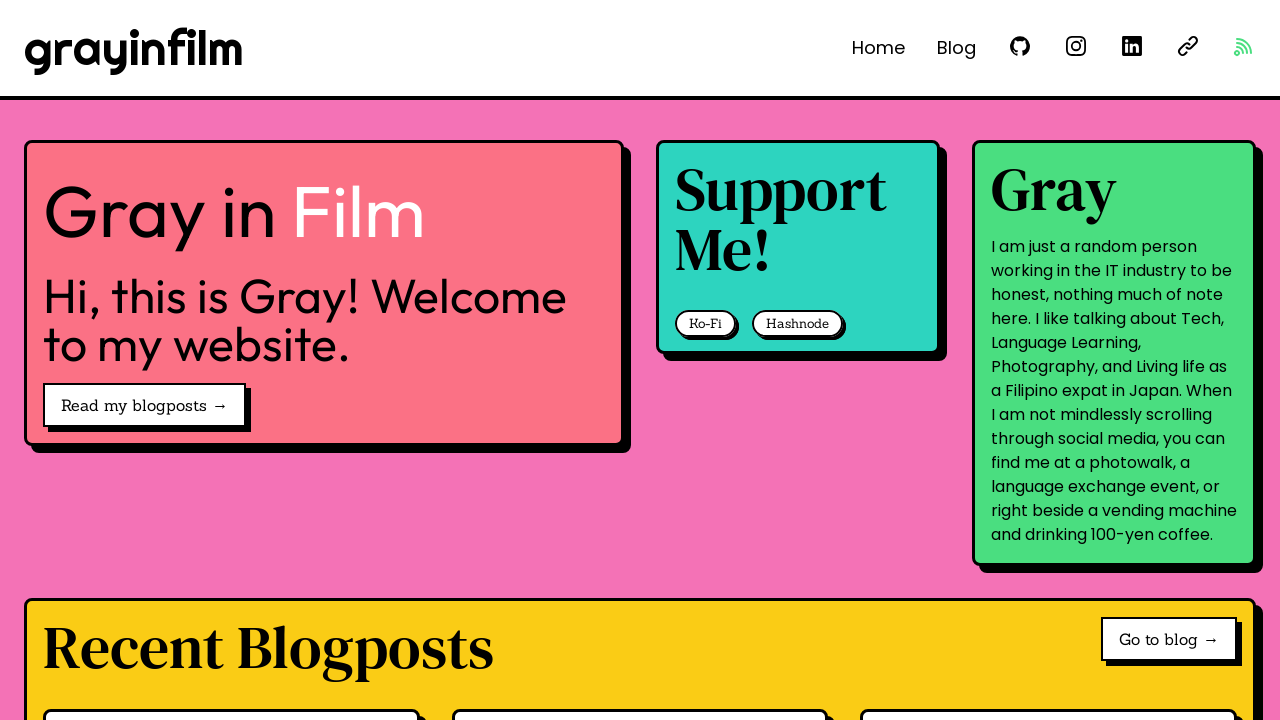

RSS feed opened in new popup tab
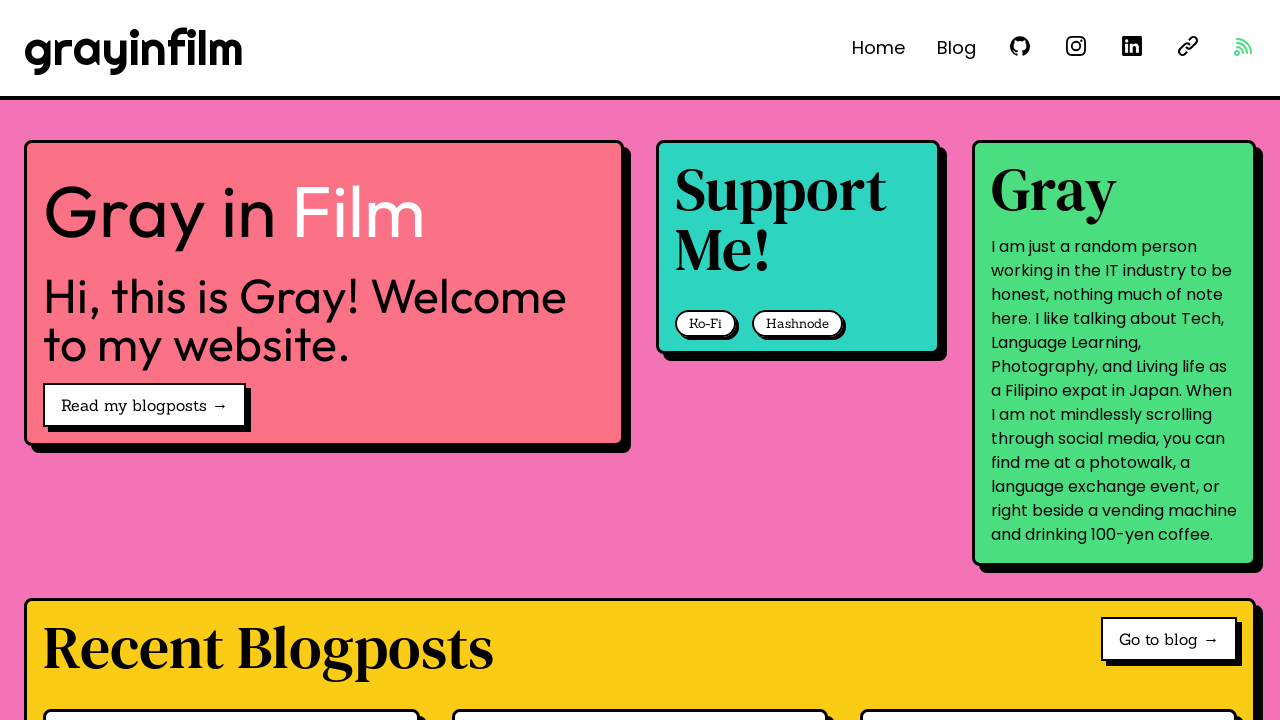

RSS feed page loaded in popup
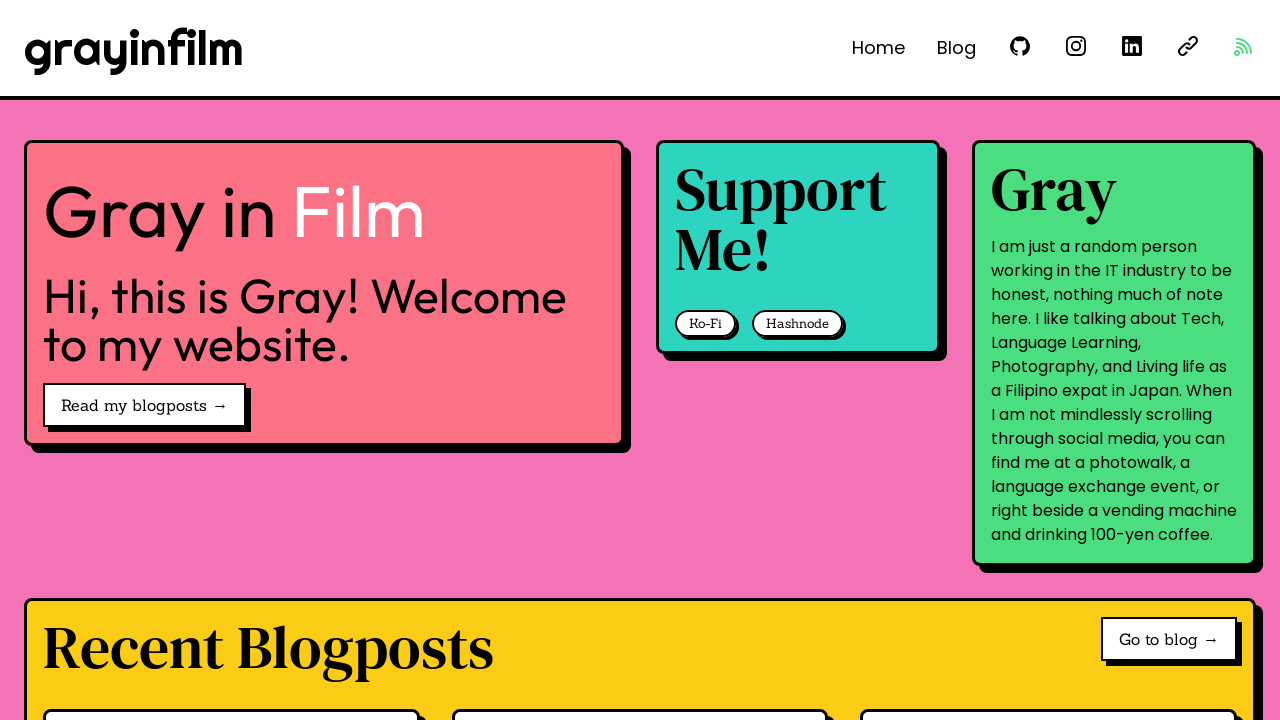

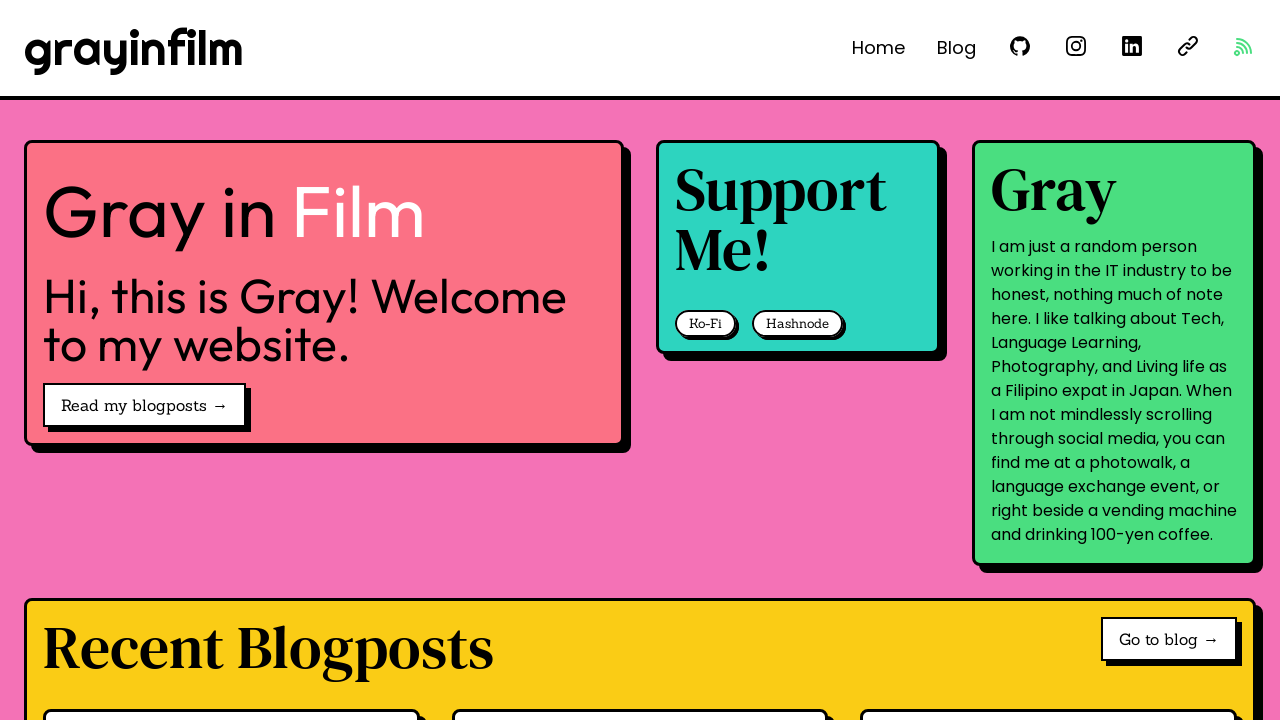